Tests dropdown selection functionality on a contact form by selecting a country from the dropdown list

Starting URL: https://www.qtpselenium.com/contact-us

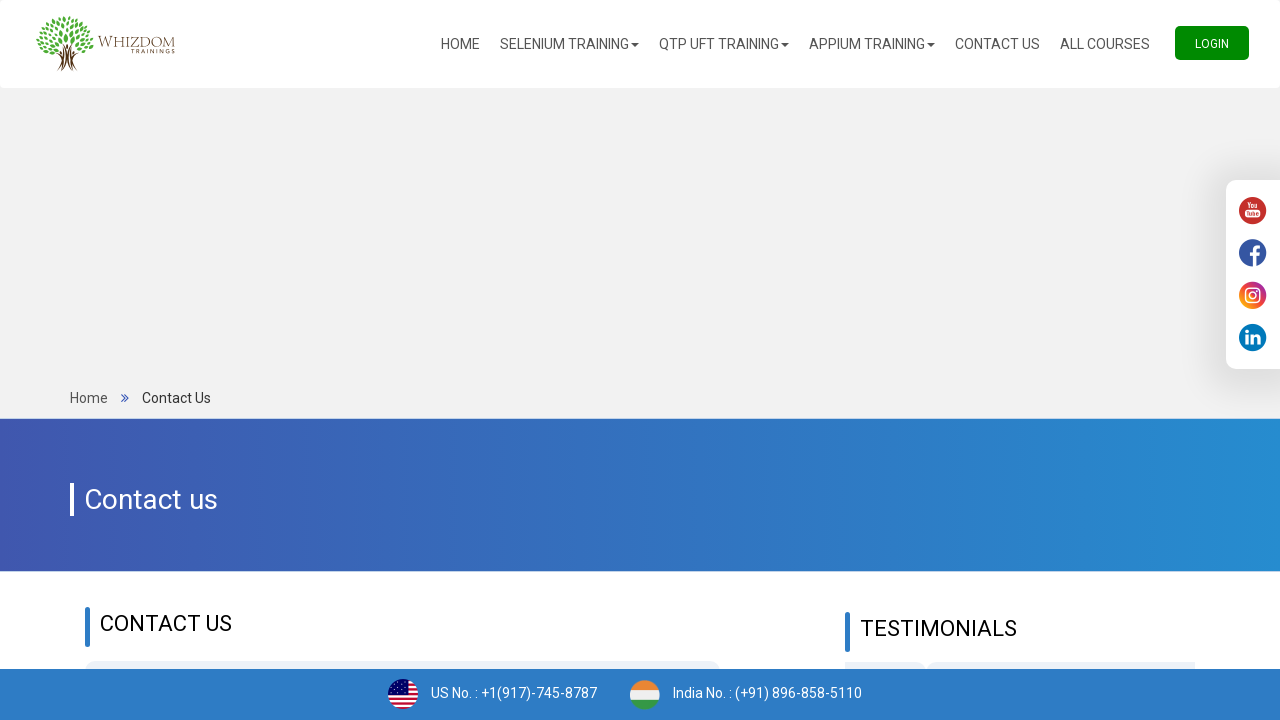

Selected country from dropdown list (21st option) on select[name='country_id']
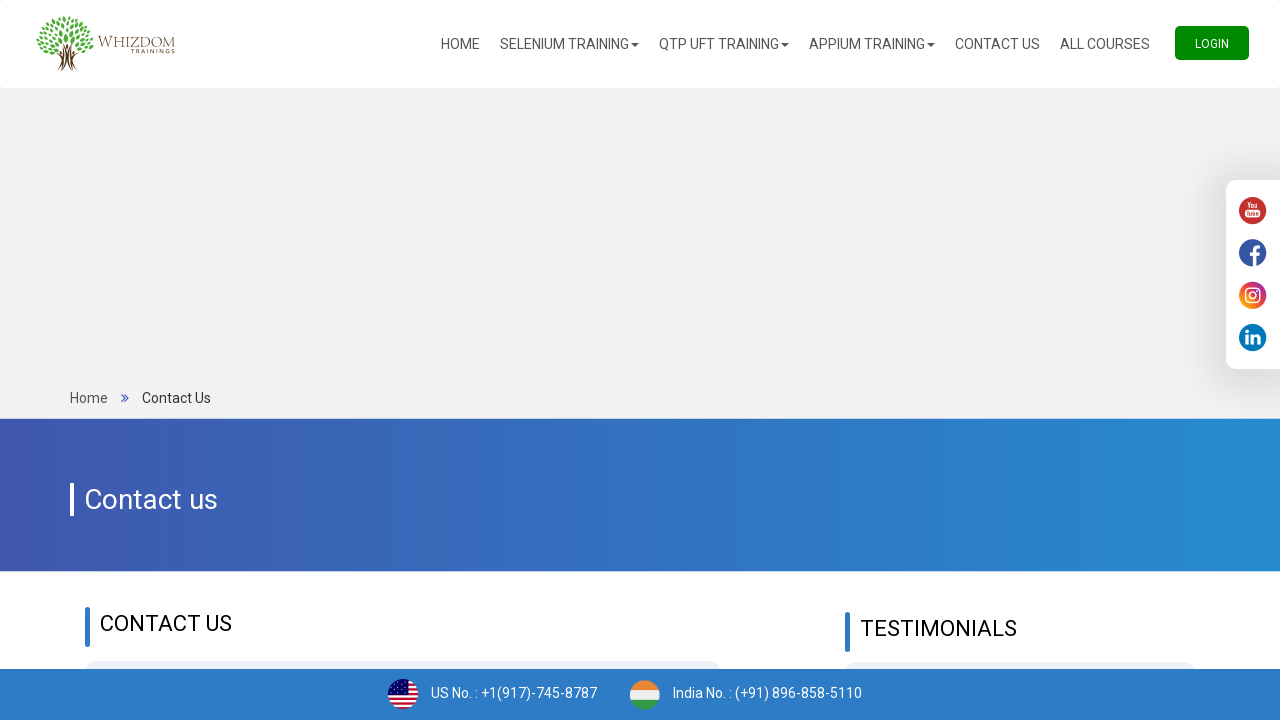

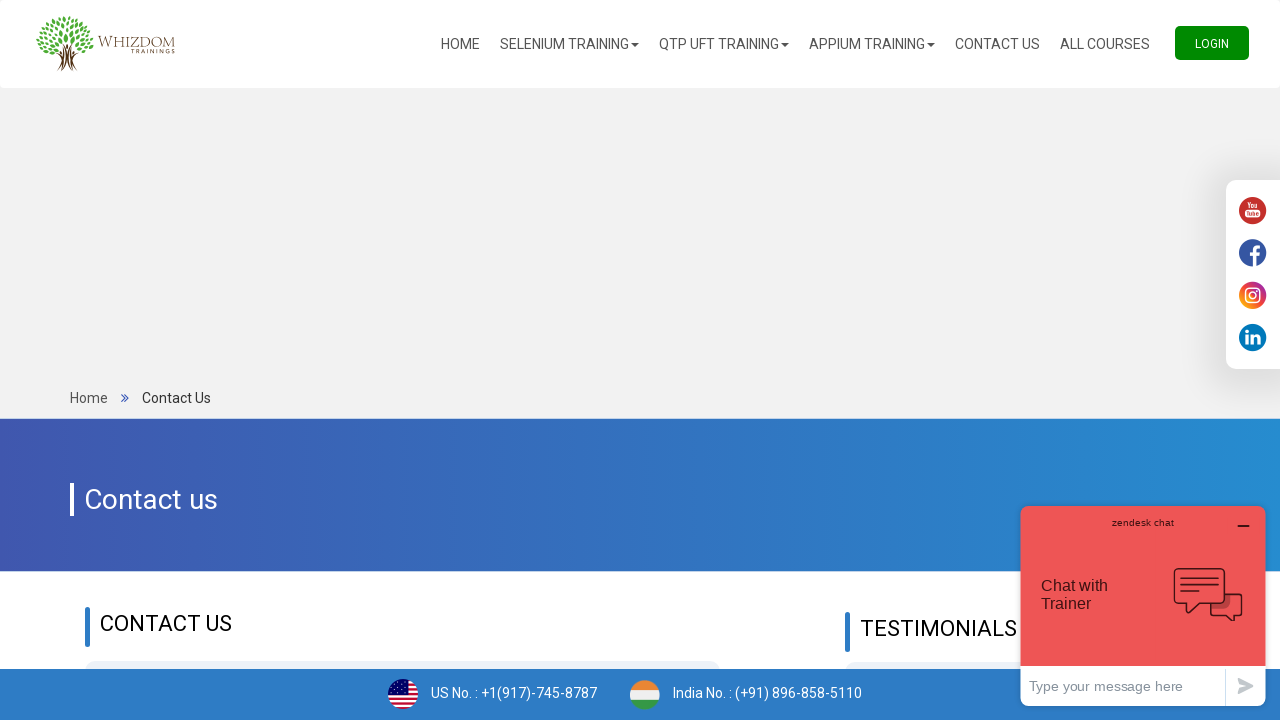